Tests adding and removing elements functionality by clicking Add Element button, verifying Delete button appears, then clicking Delete to remove it

Starting URL: https://practice.cydeo.com/add_remove_elements/

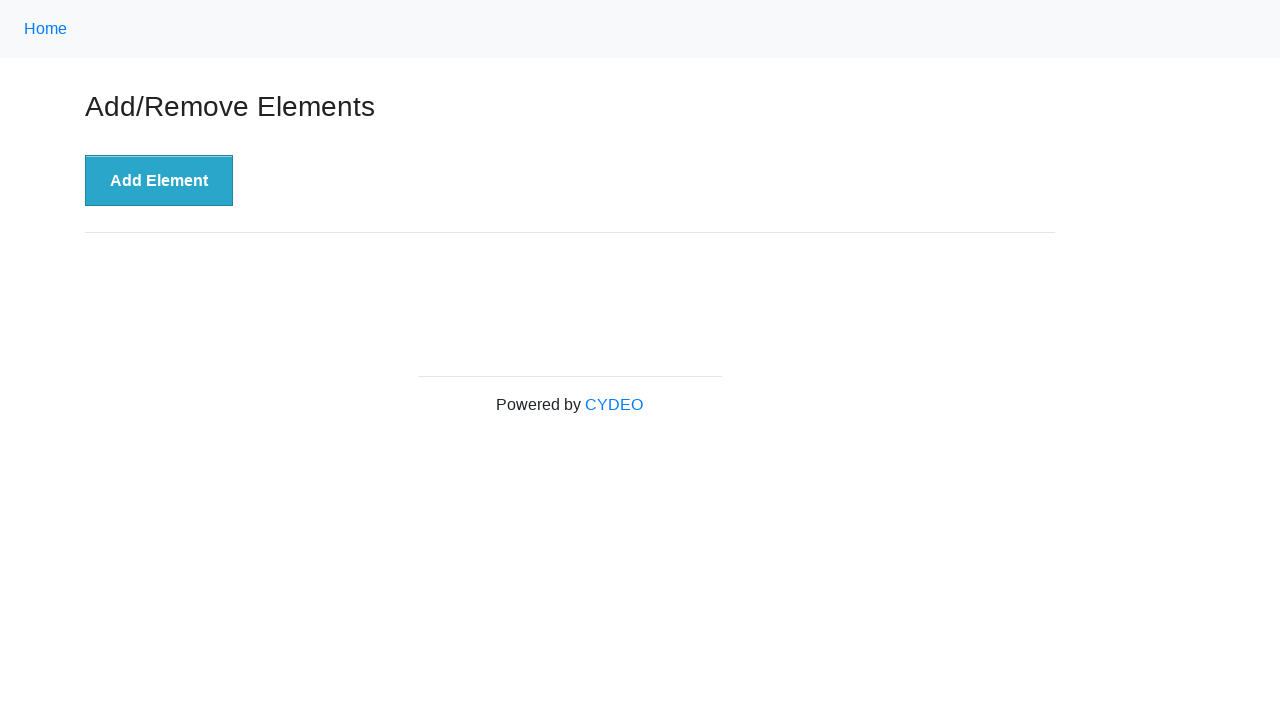

Clicked Add Element button at (159, 181) on xpath=//button[.='Add Element']
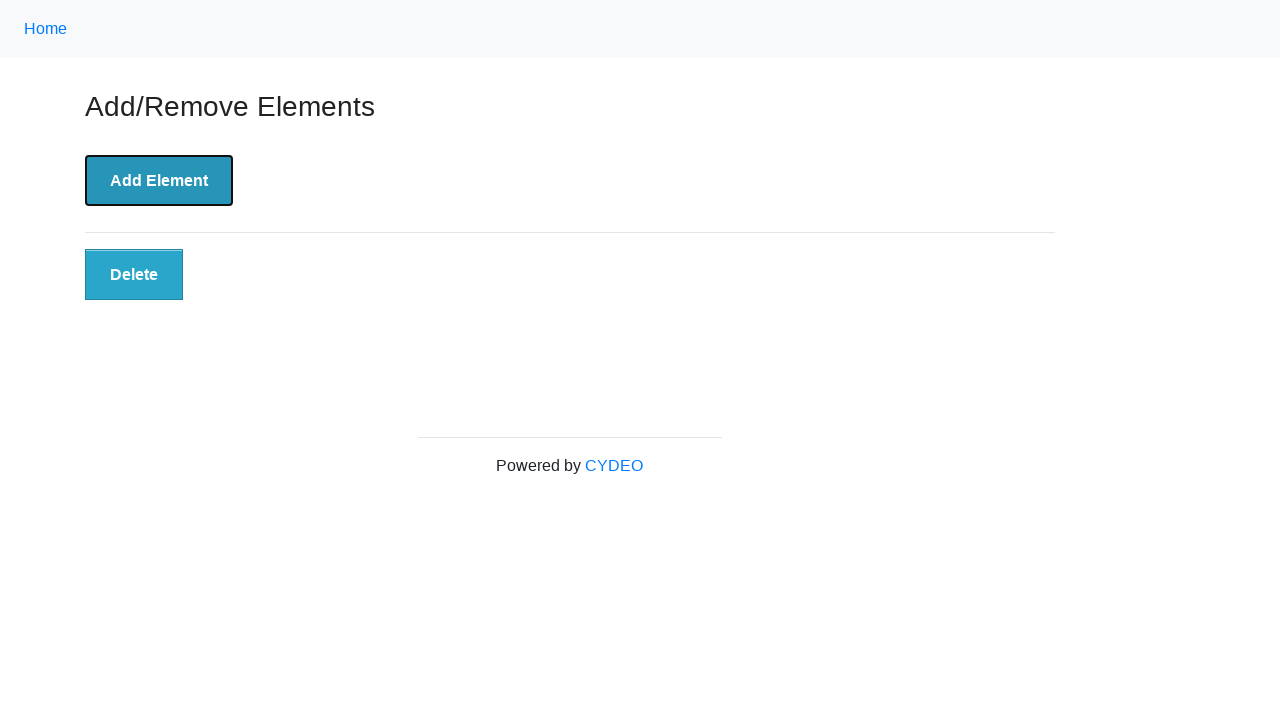

Located Delete button element
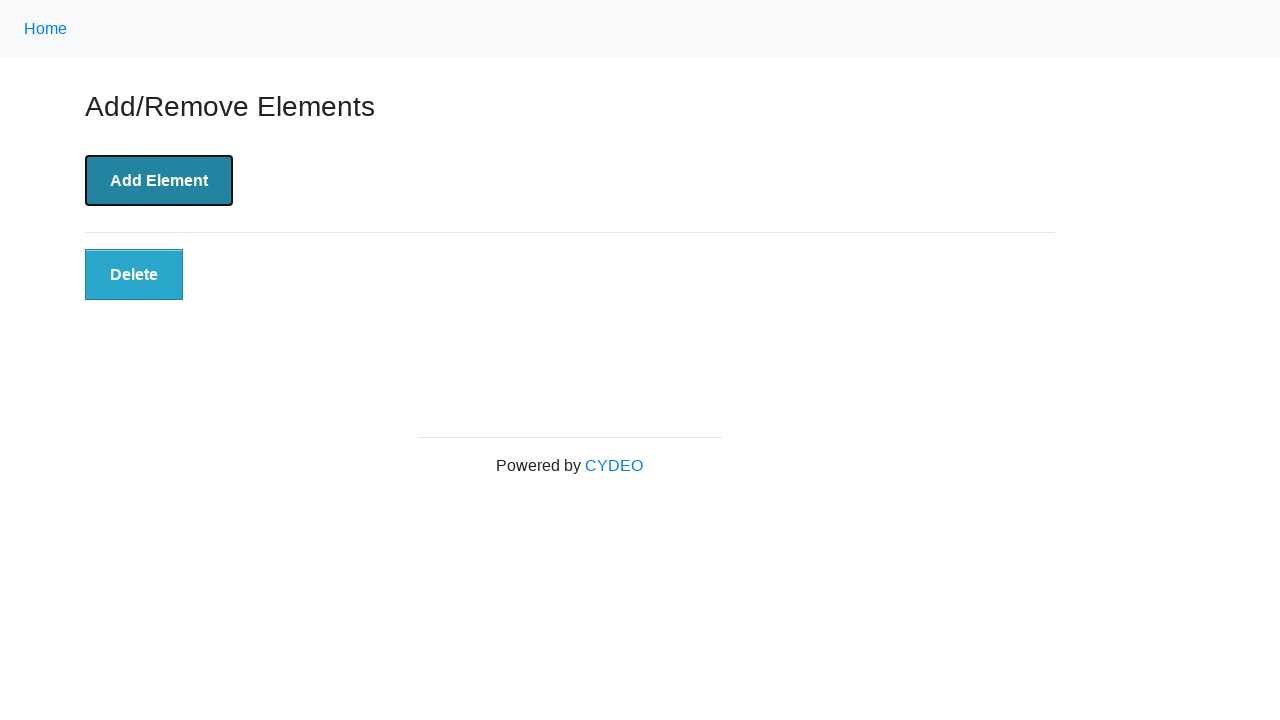

Verified Delete button is visible
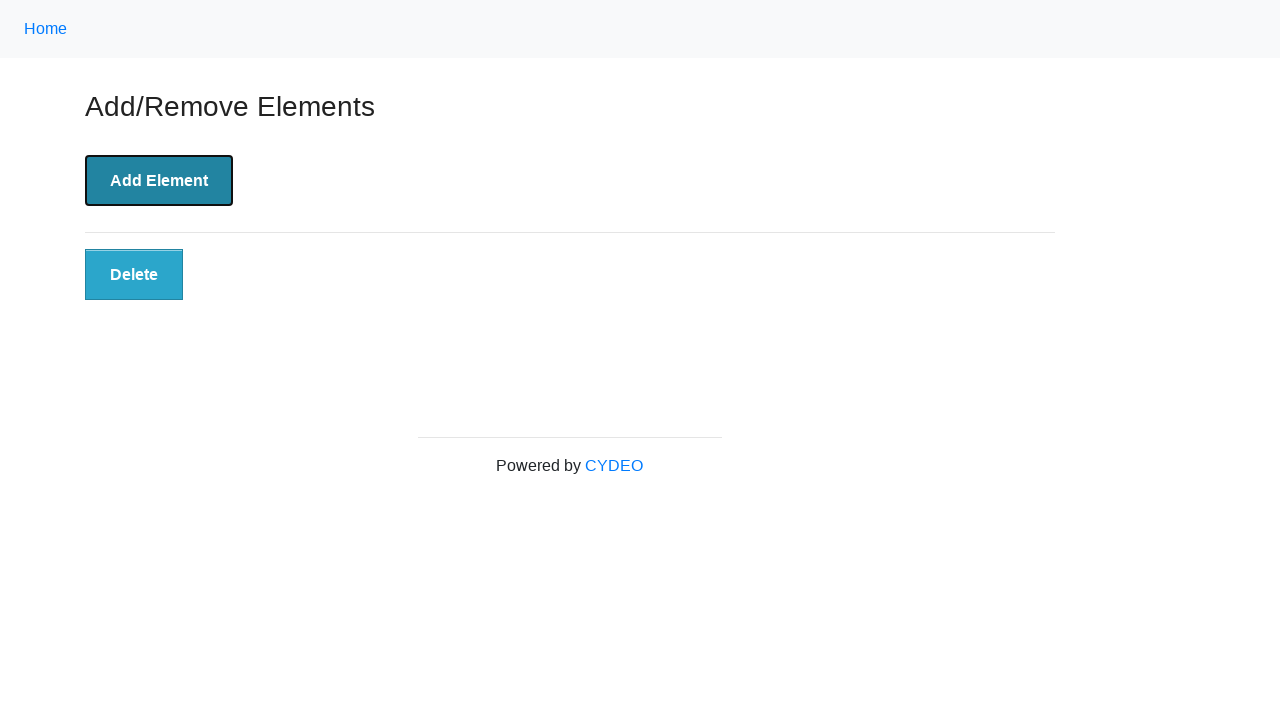

Clicked Delete button to remove element at (134, 275) on xpath=//button[@class='added-manually']
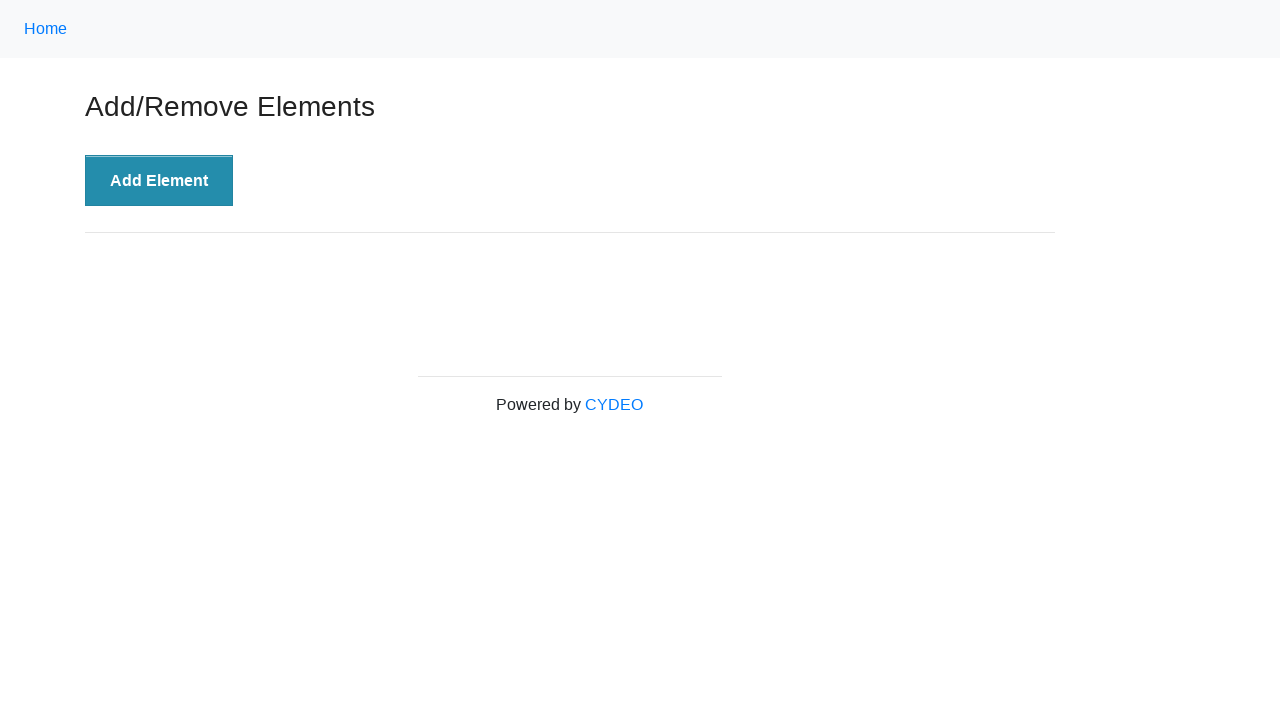

Verified Delete button is no longer visible after removal
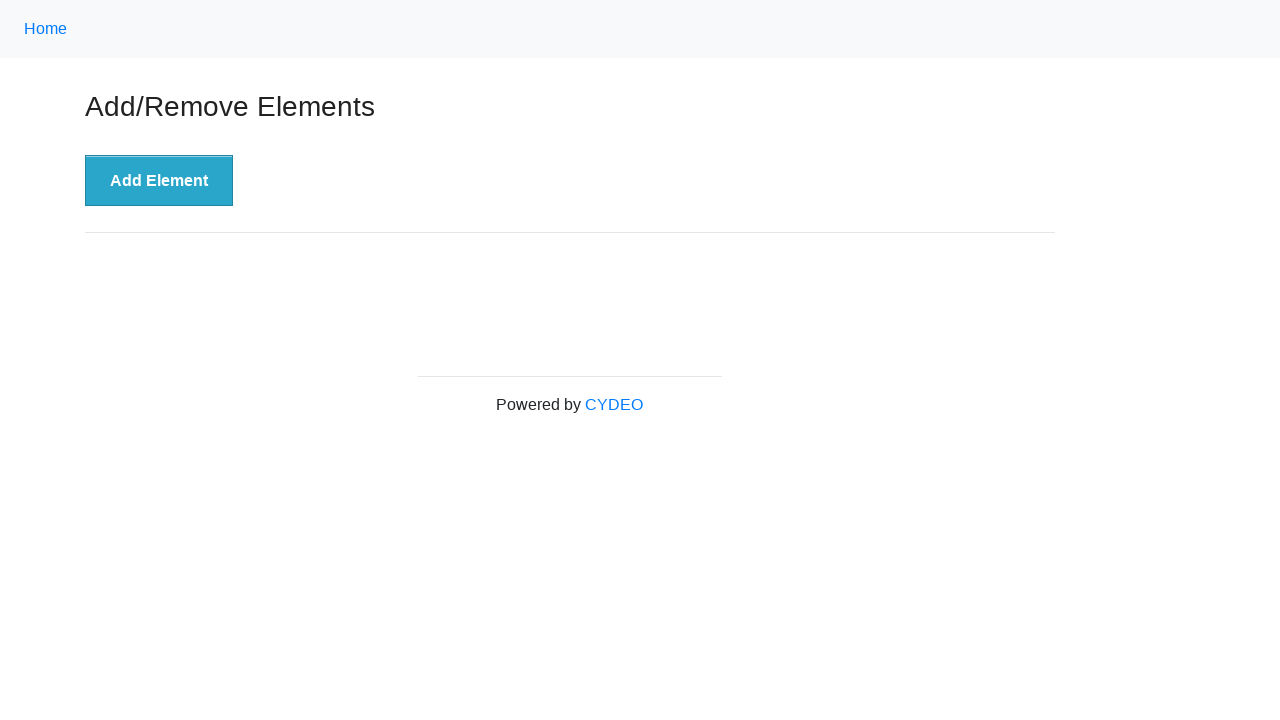

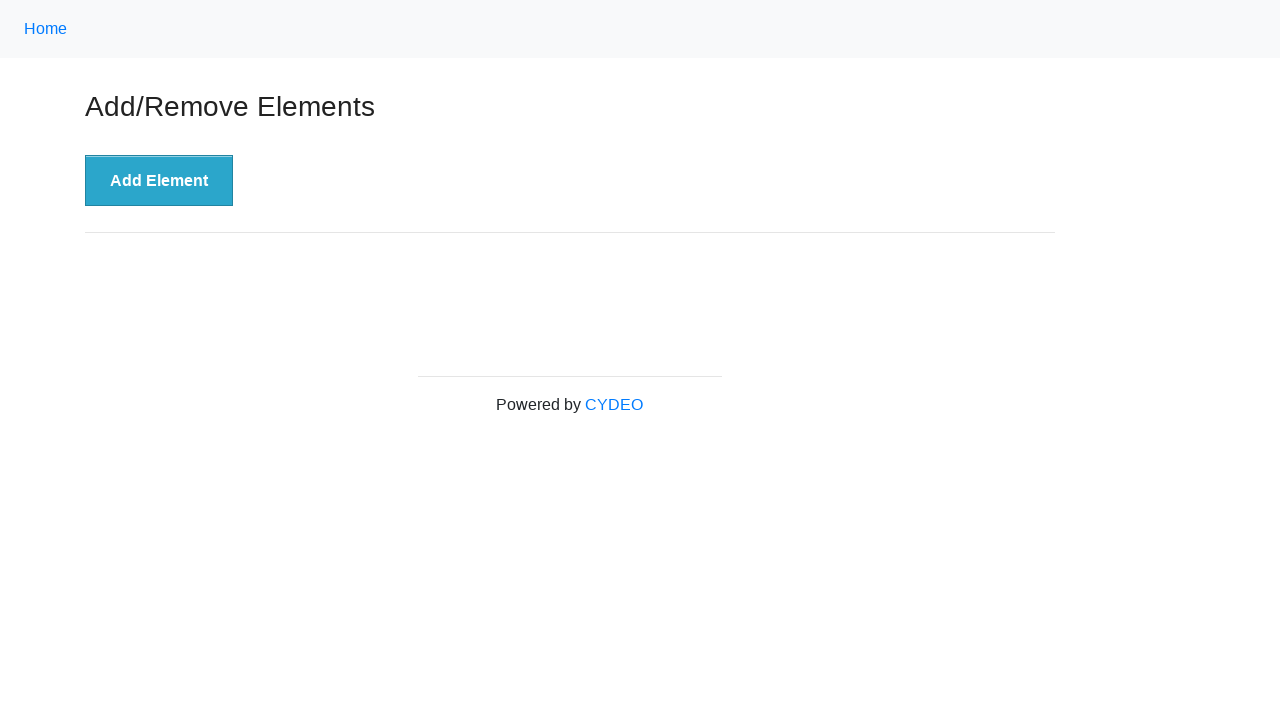